Tests browser back button navigation between filter views

Starting URL: https://demo.playwright.dev/todomvc

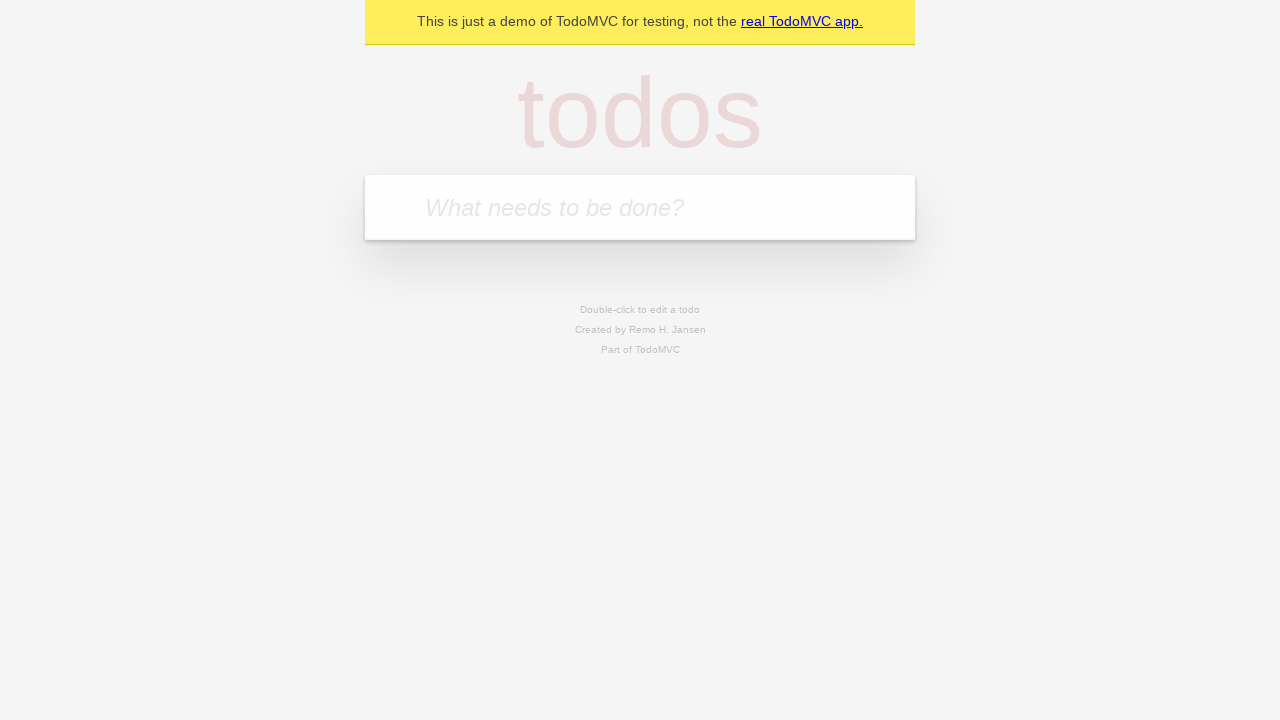

Filled first todo input with 'buy some cheese' on .new-todo
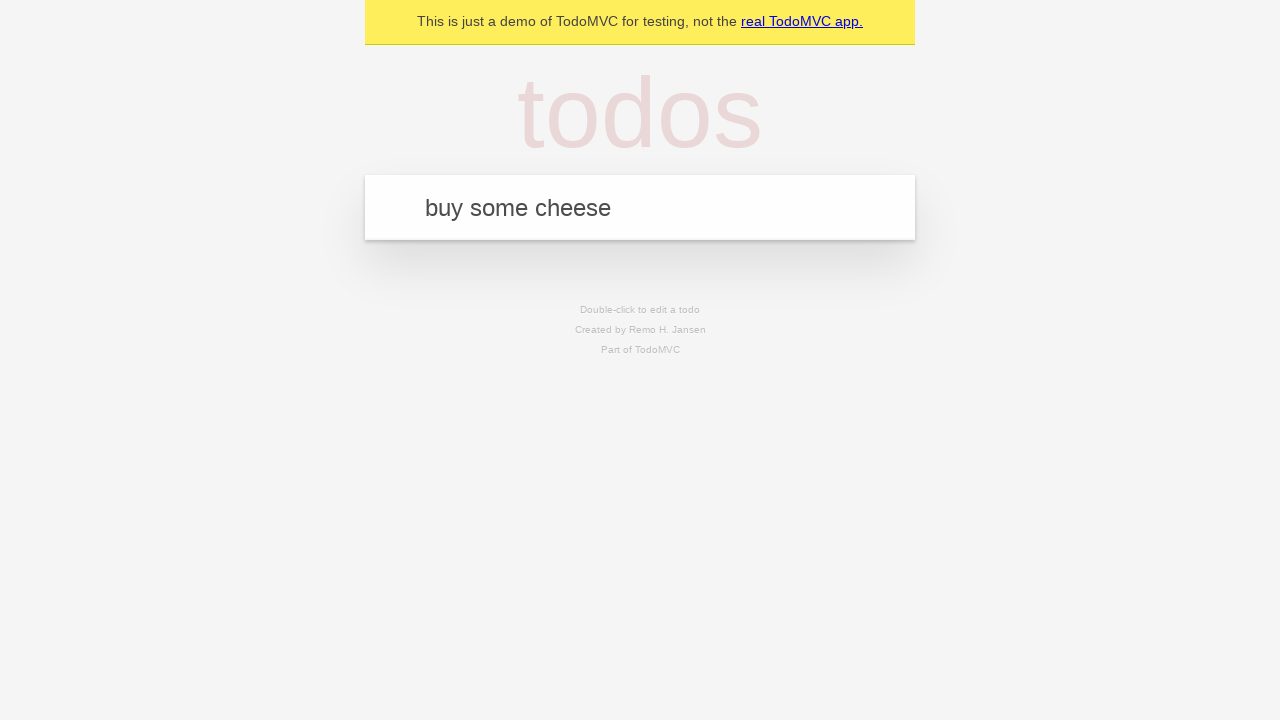

Pressed Enter to add first todo on .new-todo
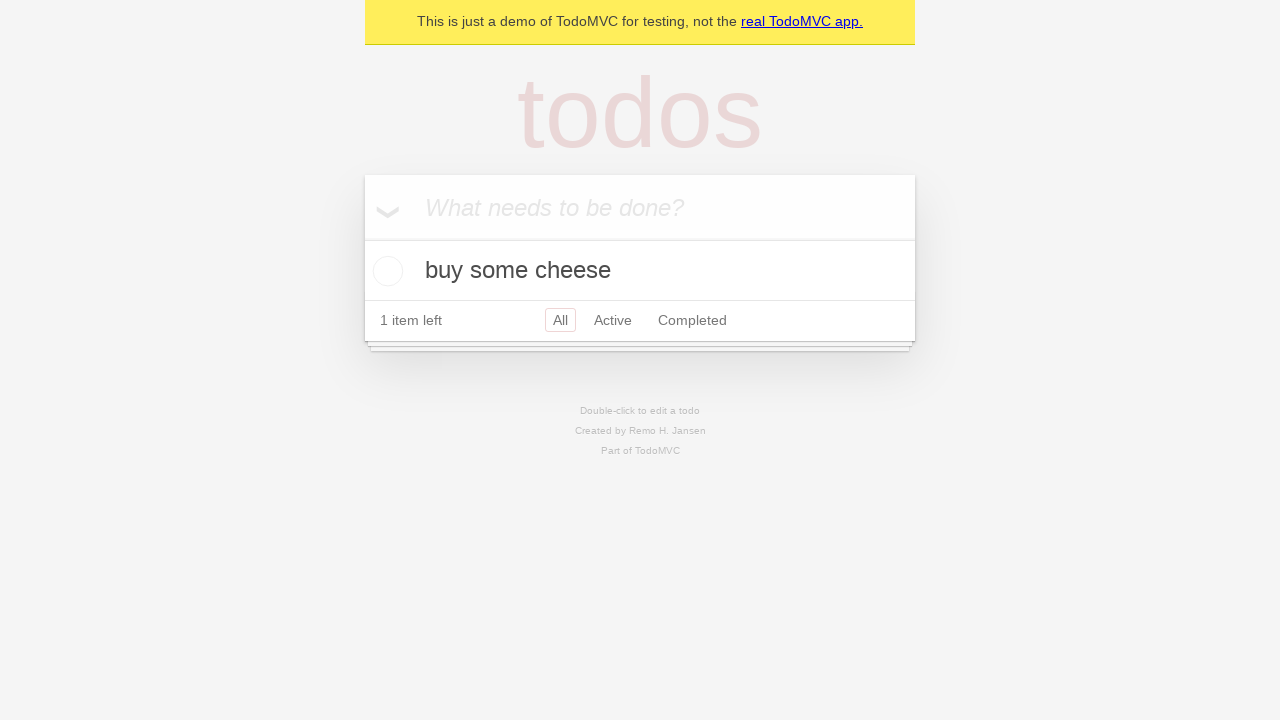

Filled second todo input with 'feed the cat' on .new-todo
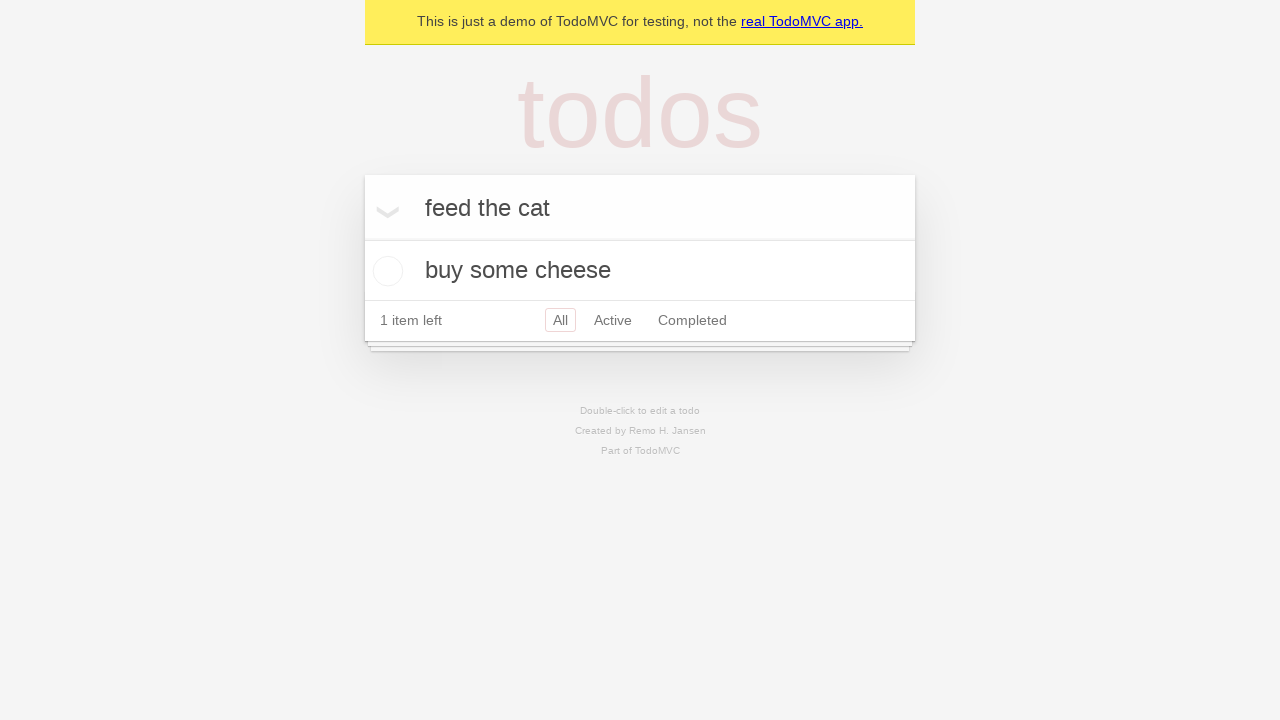

Pressed Enter to add second todo on .new-todo
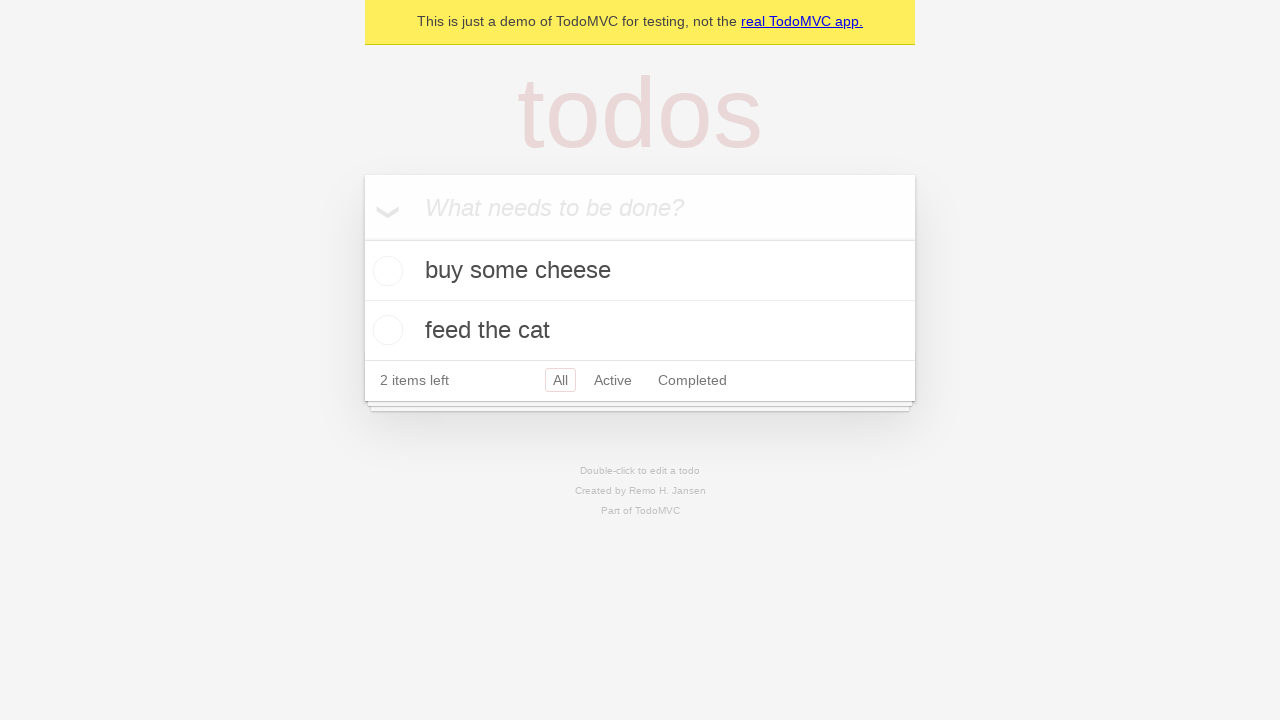

Filled third todo input with 'book a doctors appointment' on .new-todo
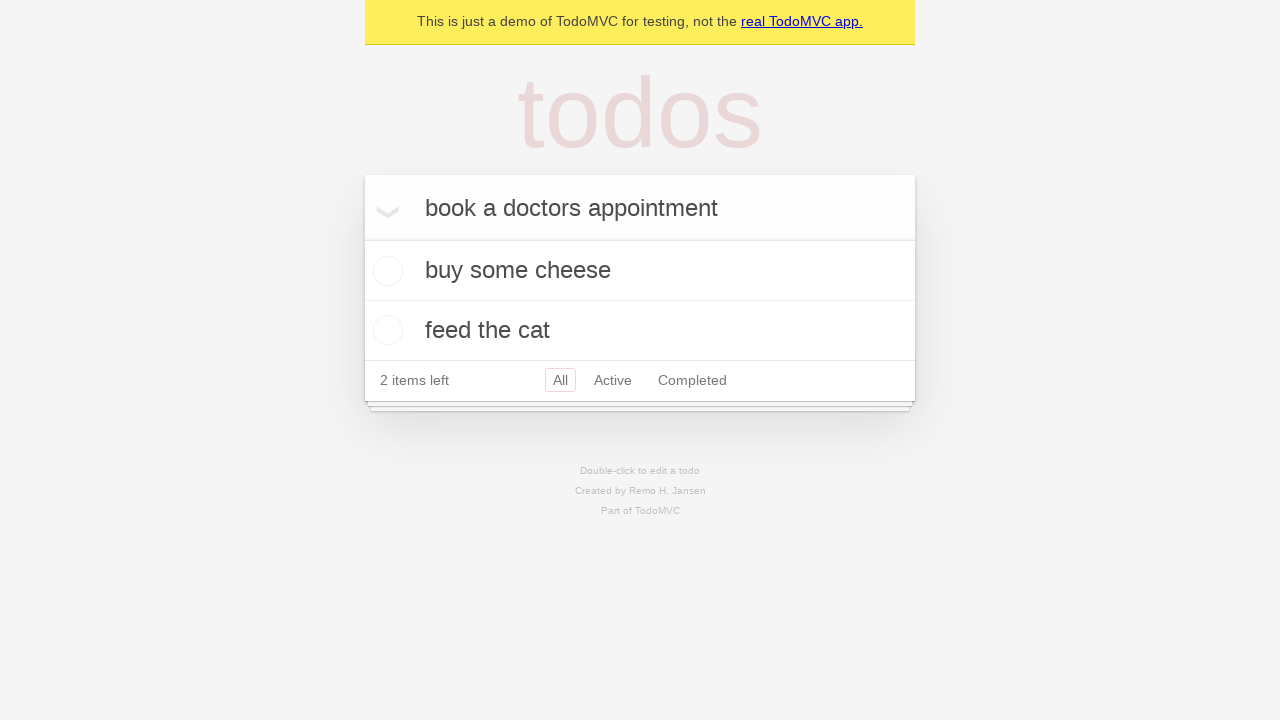

Pressed Enter to add third todo on .new-todo
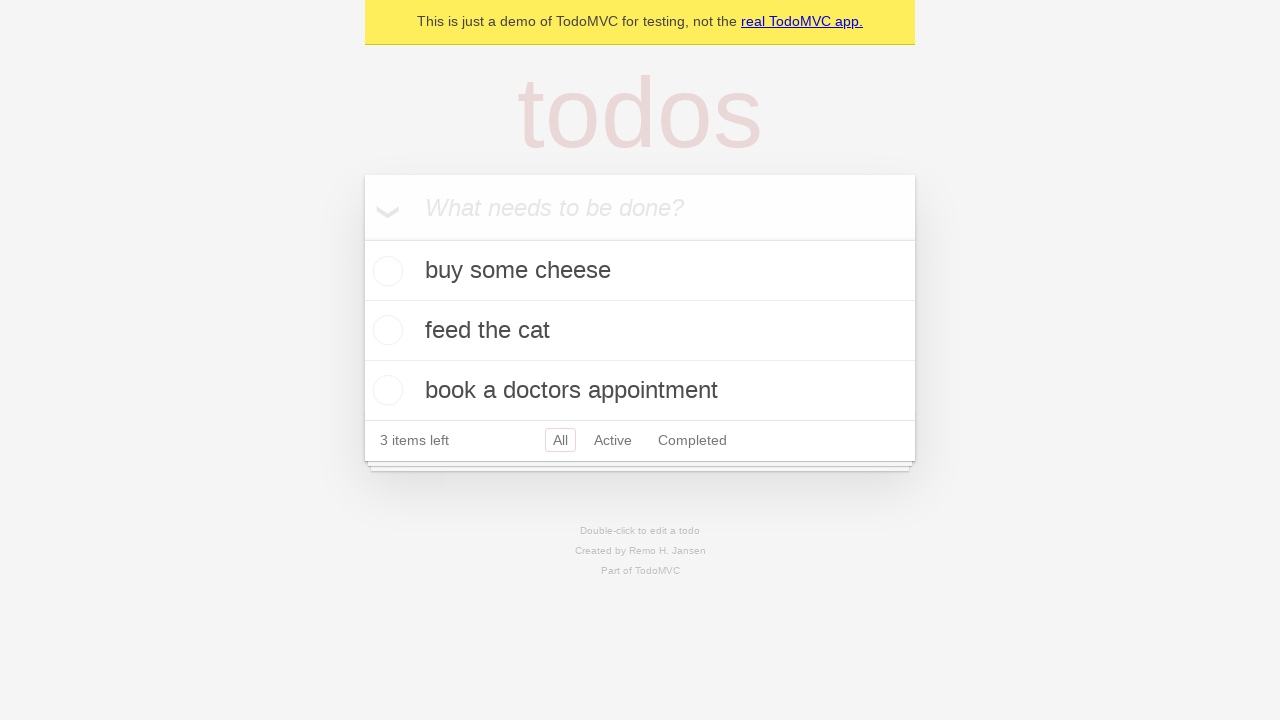

Checked the second todo item at (385, 330) on .todo-list li .toggle >> nth=1
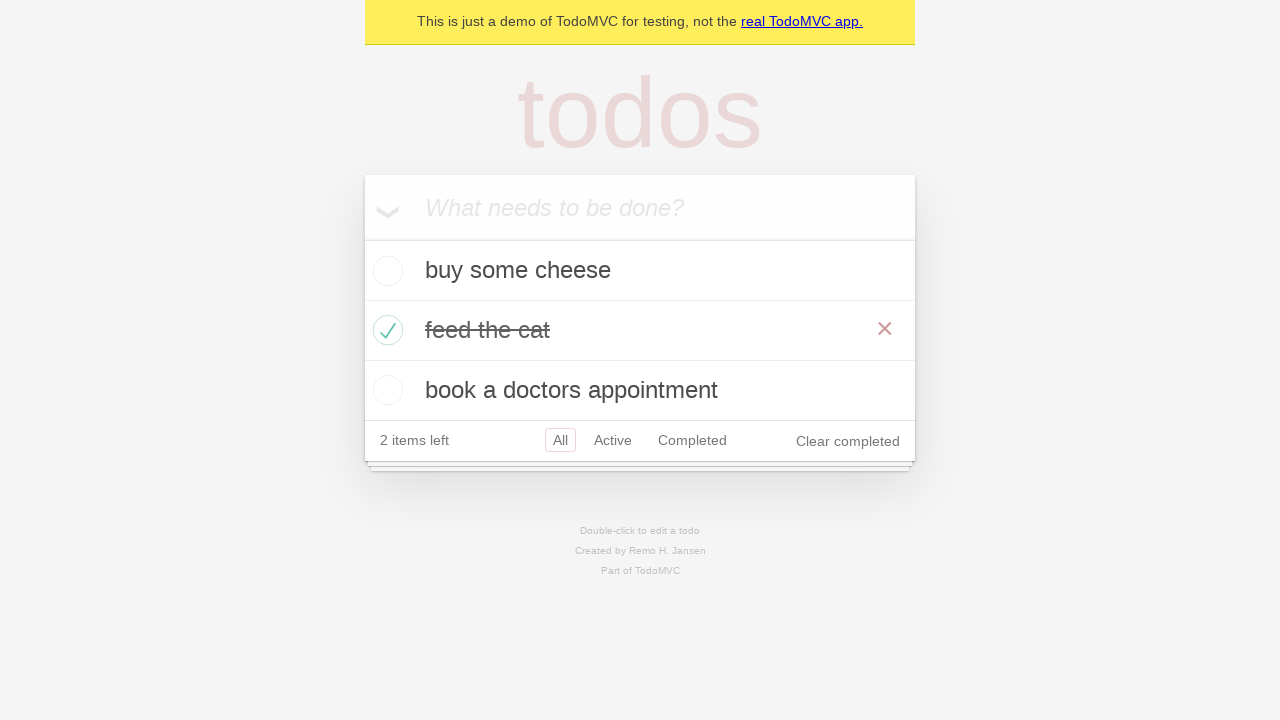

Clicked 'All' filter at (560, 440) on .filters >> text=All
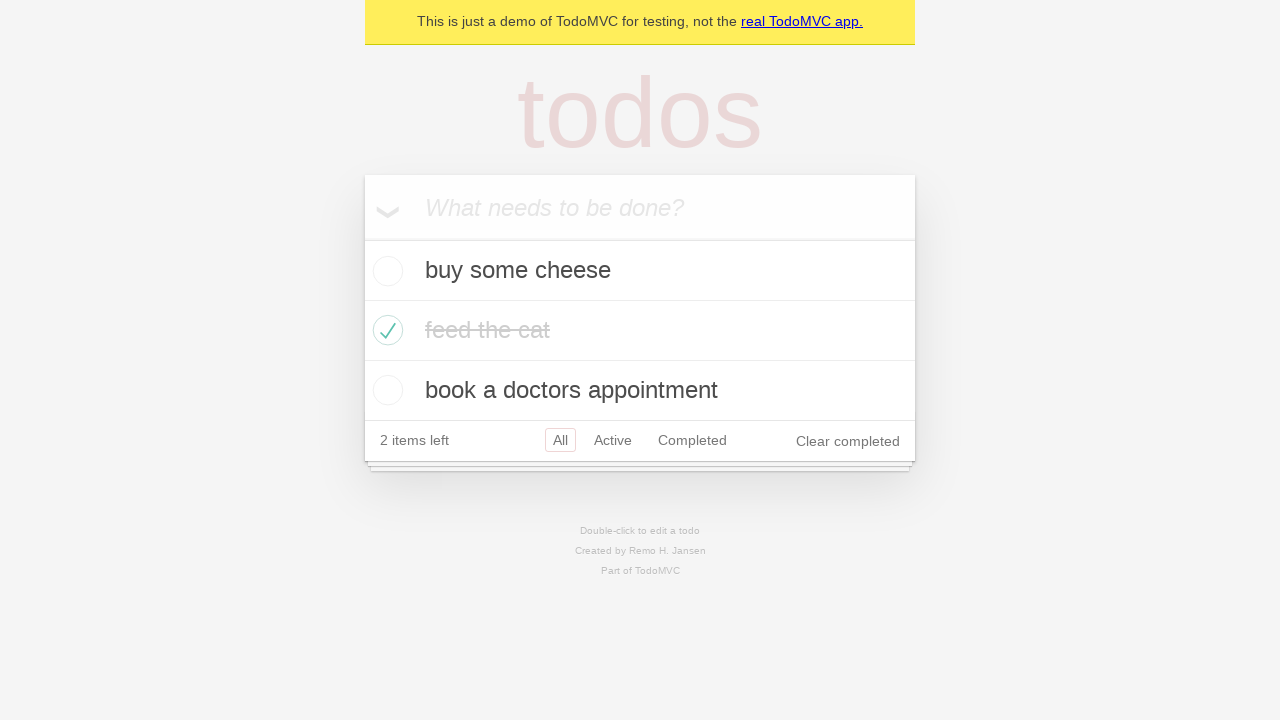

Clicked 'Active' filter at (613, 440) on .filters >> text=Active
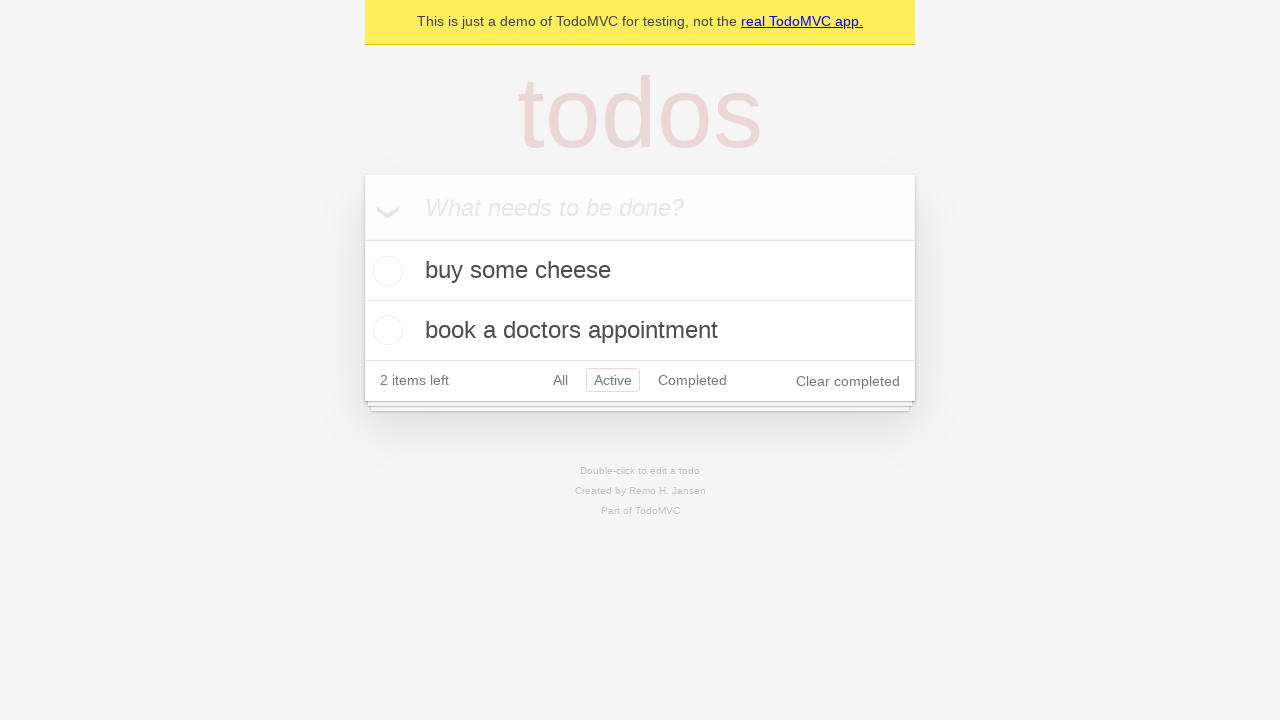

Clicked 'Completed' filter at (692, 380) on .filters >> text=Completed
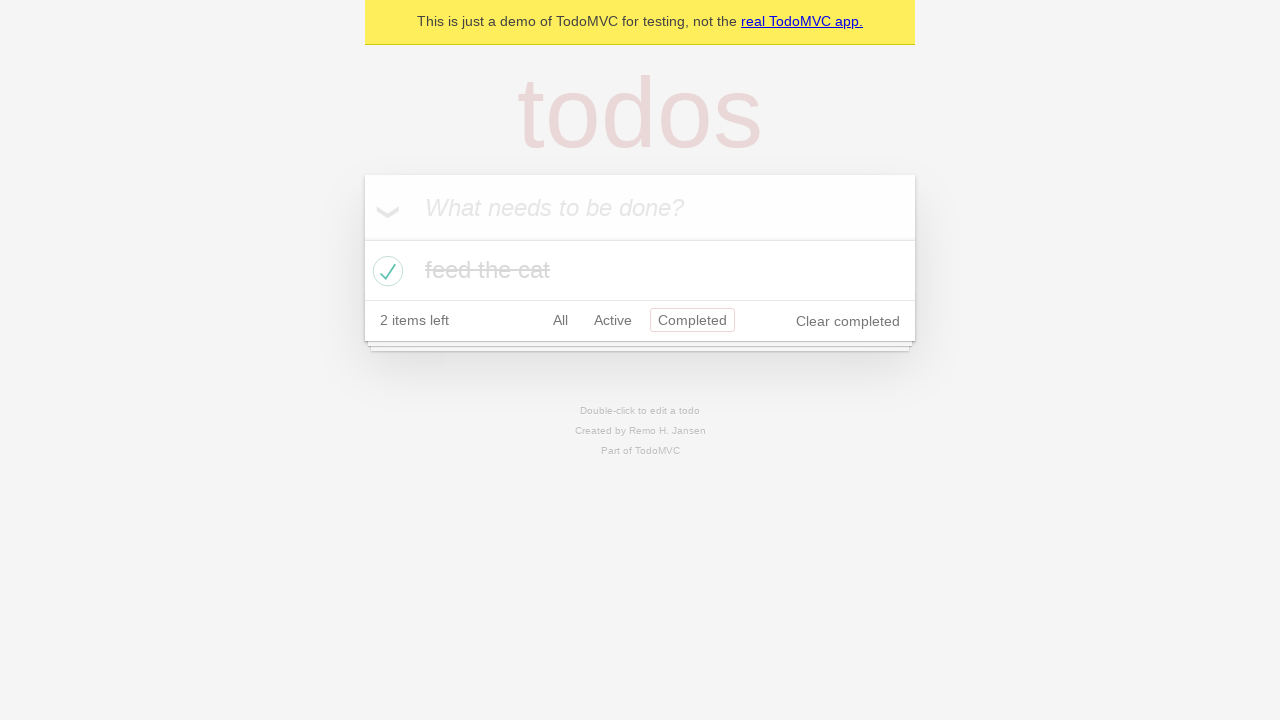

Navigated back to Active filter view
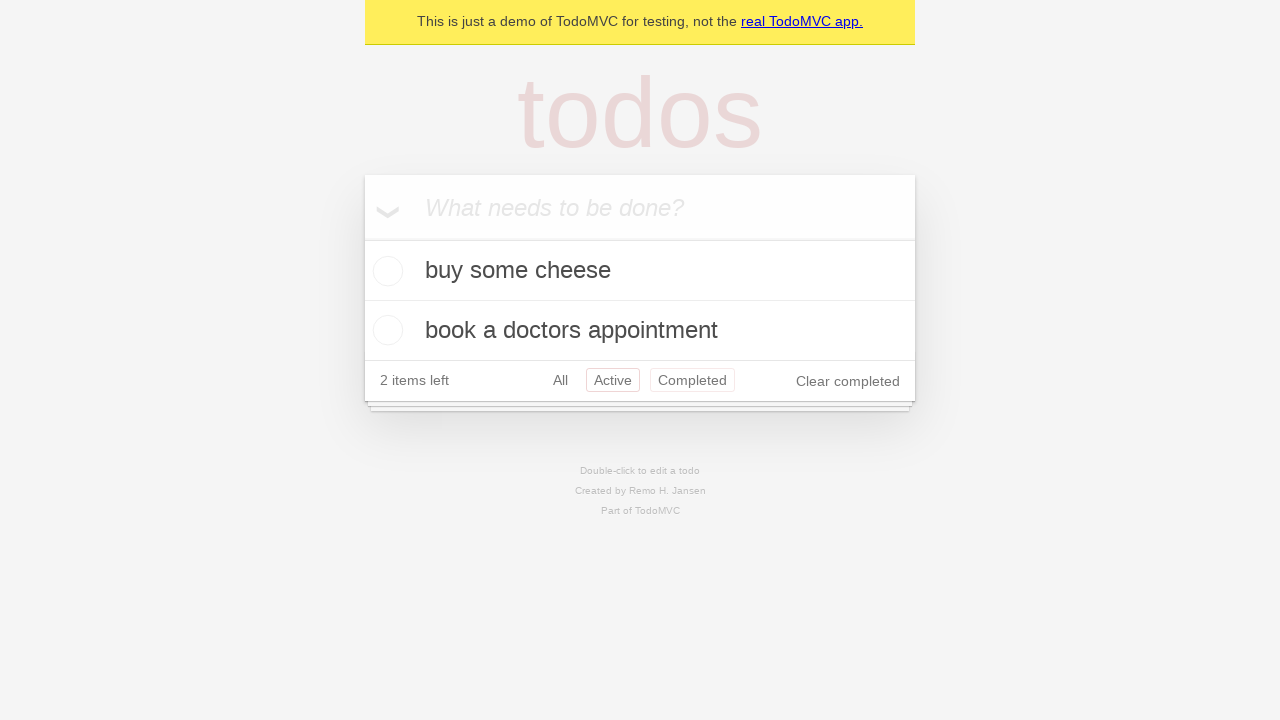

Navigated back to All filter view
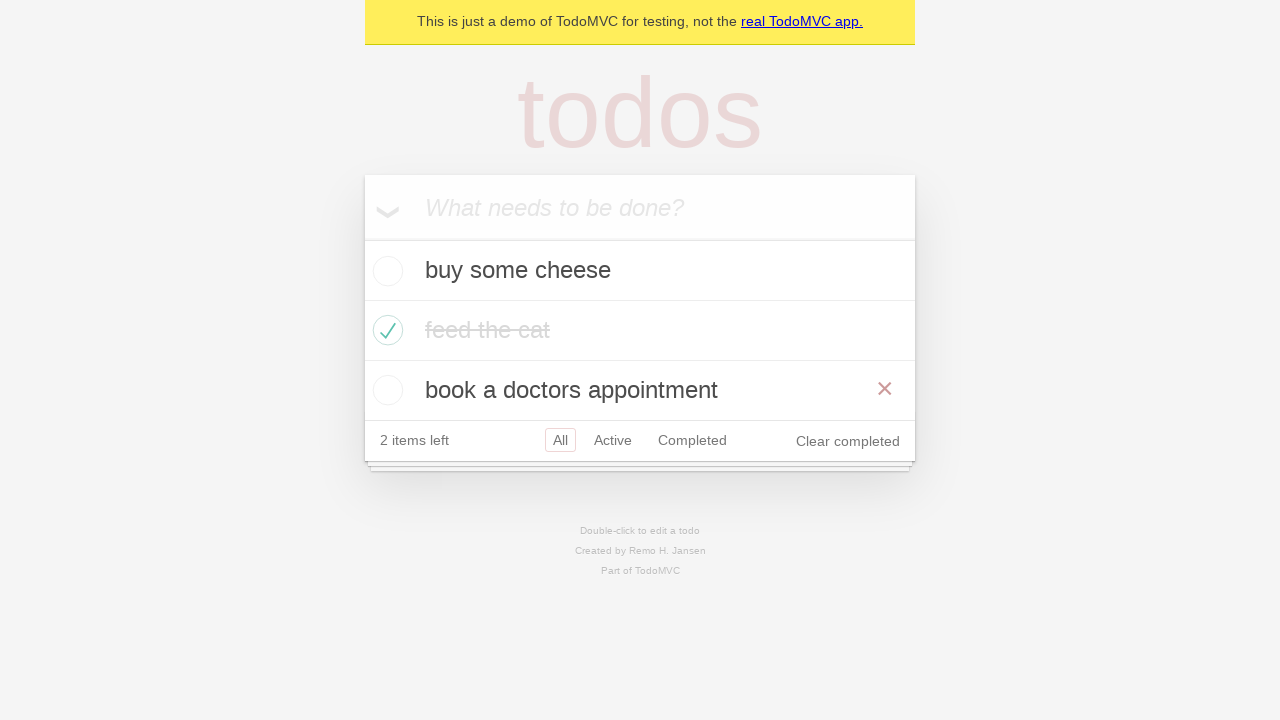

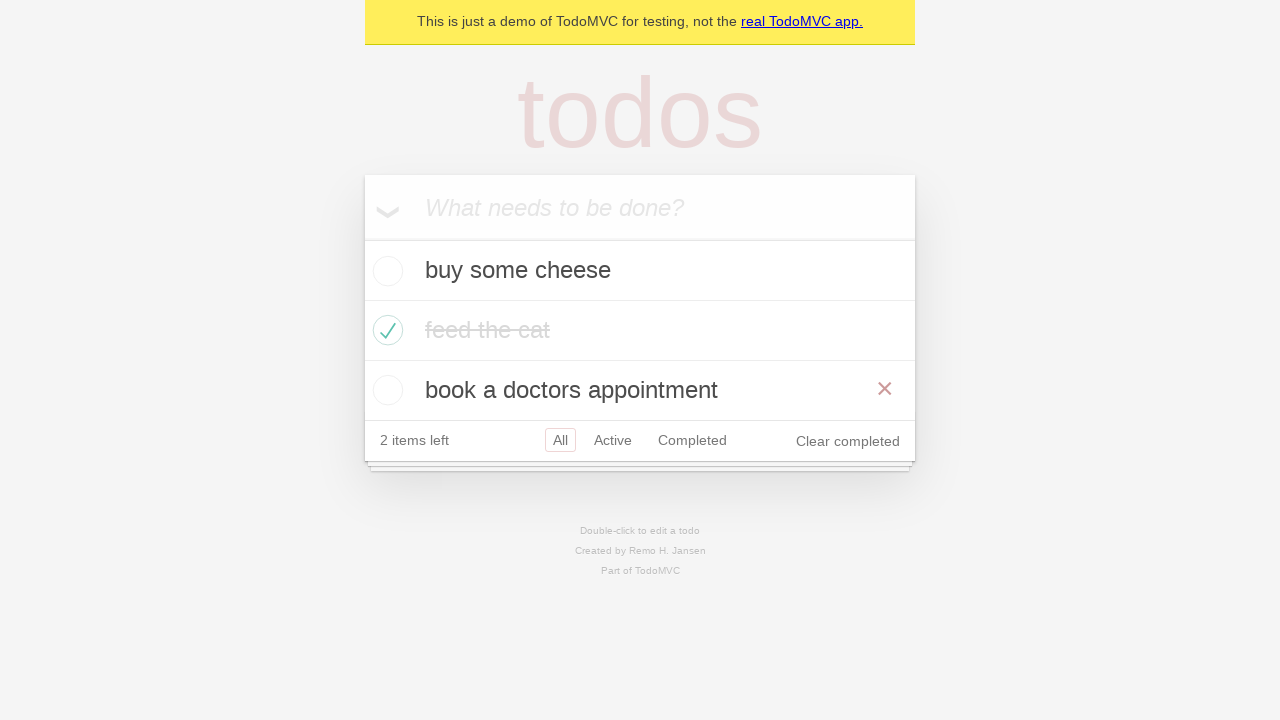